Tests browser window handling by clicking a button multiple times to open new windows, then verifies multiple window handles are created.

Starting URL: https://demoqa.com/browser-windows

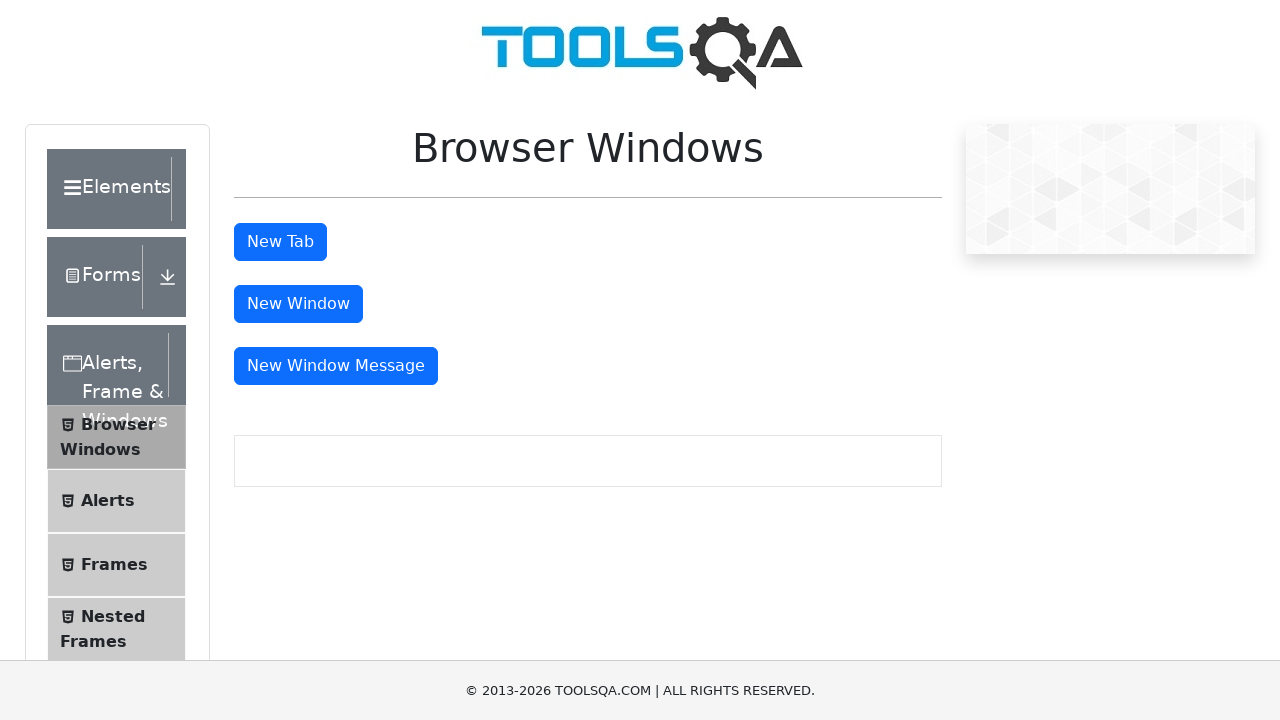

Clicked 'New Window' button to open a new window at (298, 304) on #windowButton
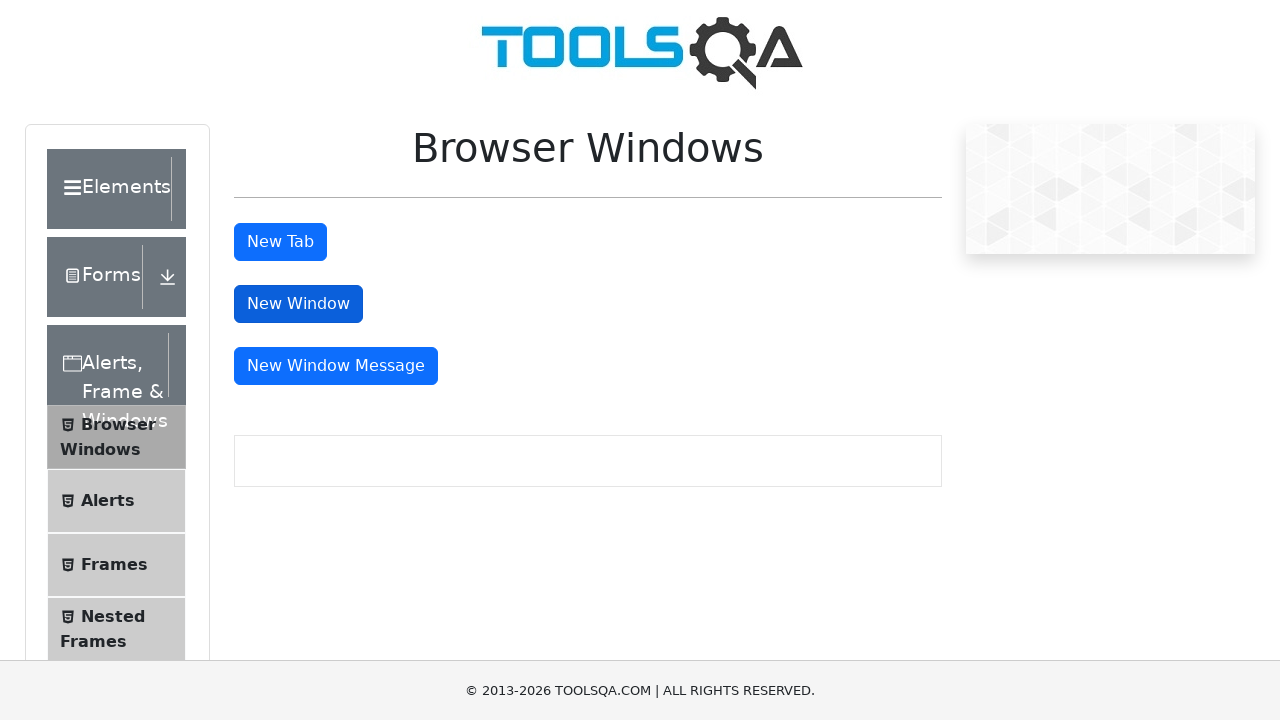

Waited 500ms for new window to open
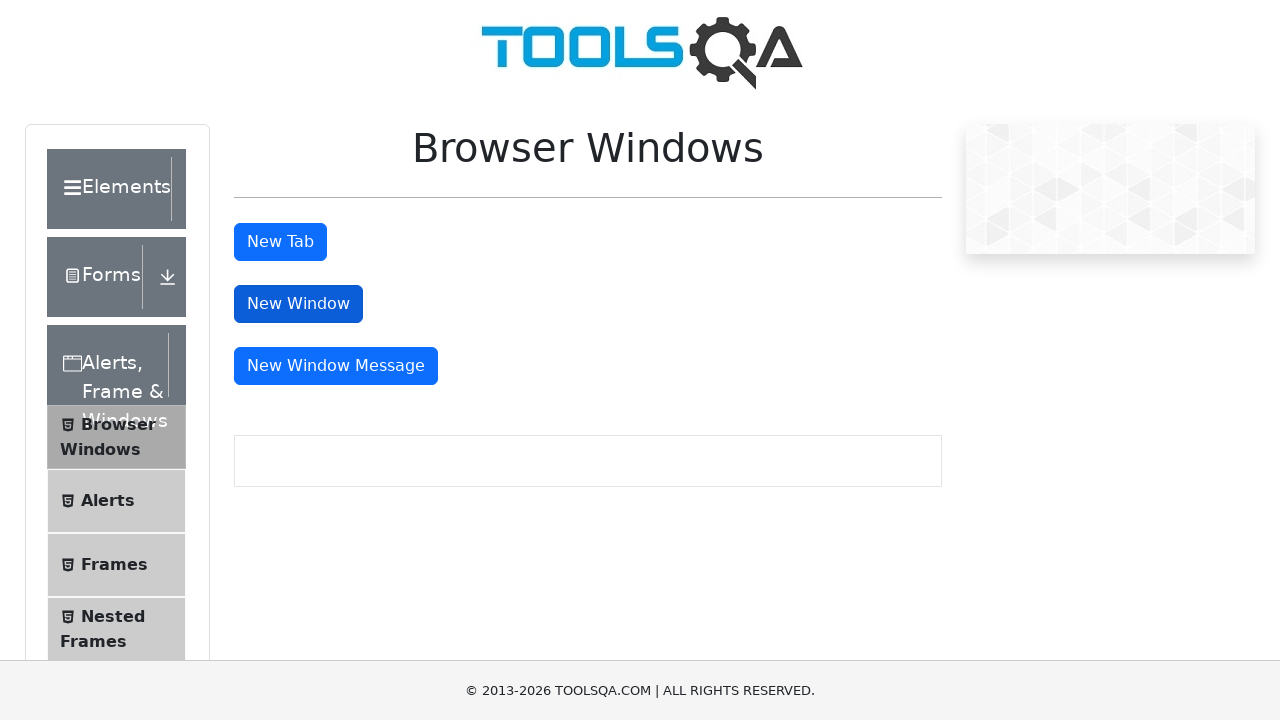

Clicked 'New Window' button to open a new window at (298, 304) on #windowButton
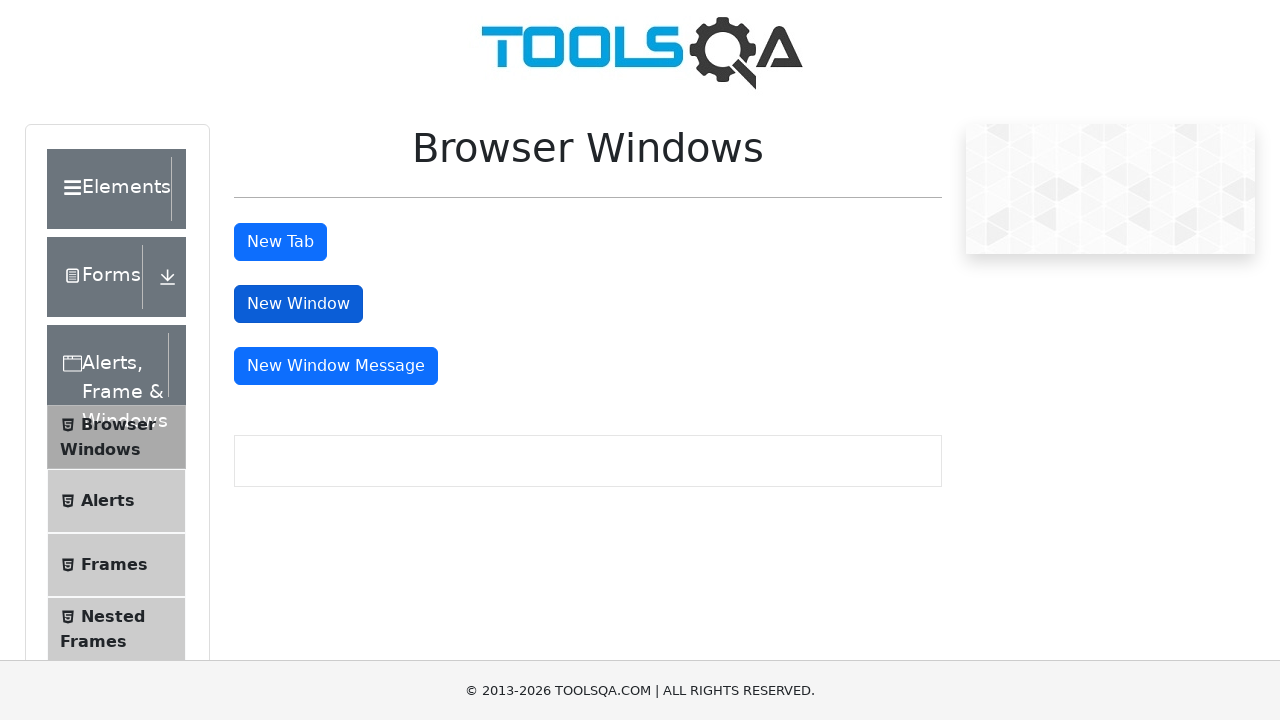

Waited 500ms for new window to open
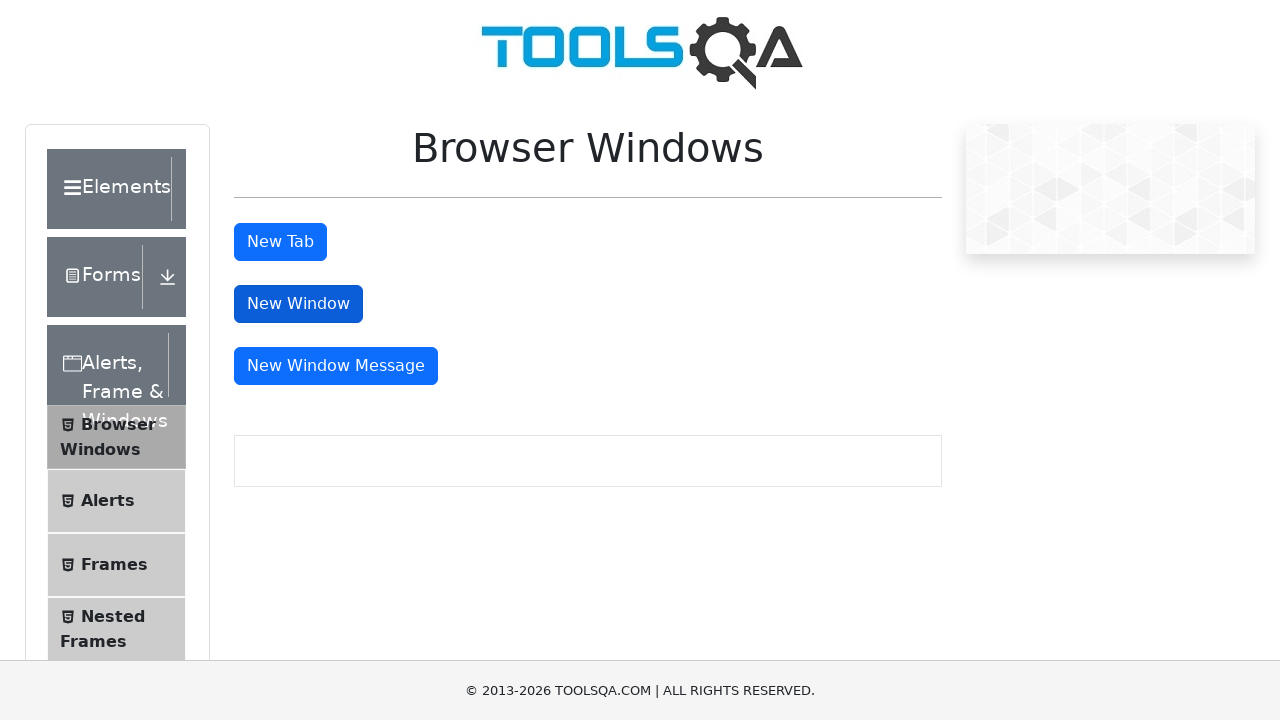

Clicked 'New Window' button to open a new window at (298, 304) on #windowButton
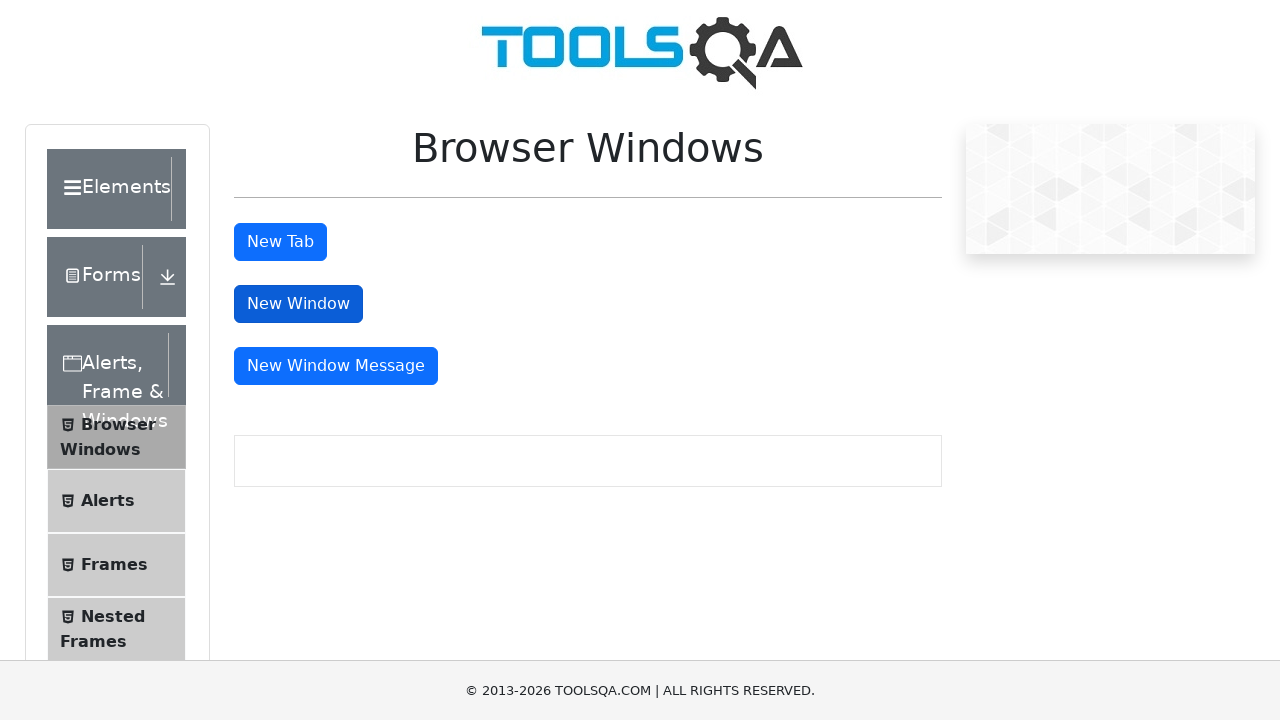

Waited 500ms for new window to open
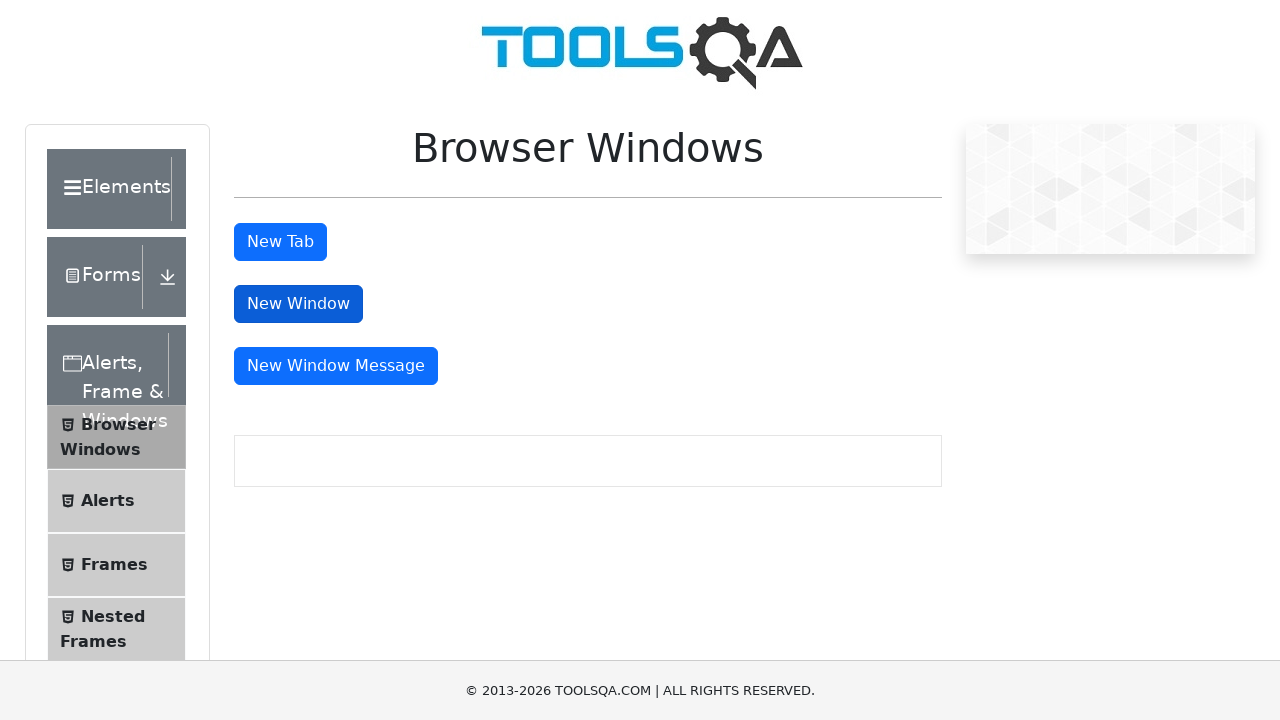

Retrieved all open pages/windows from context
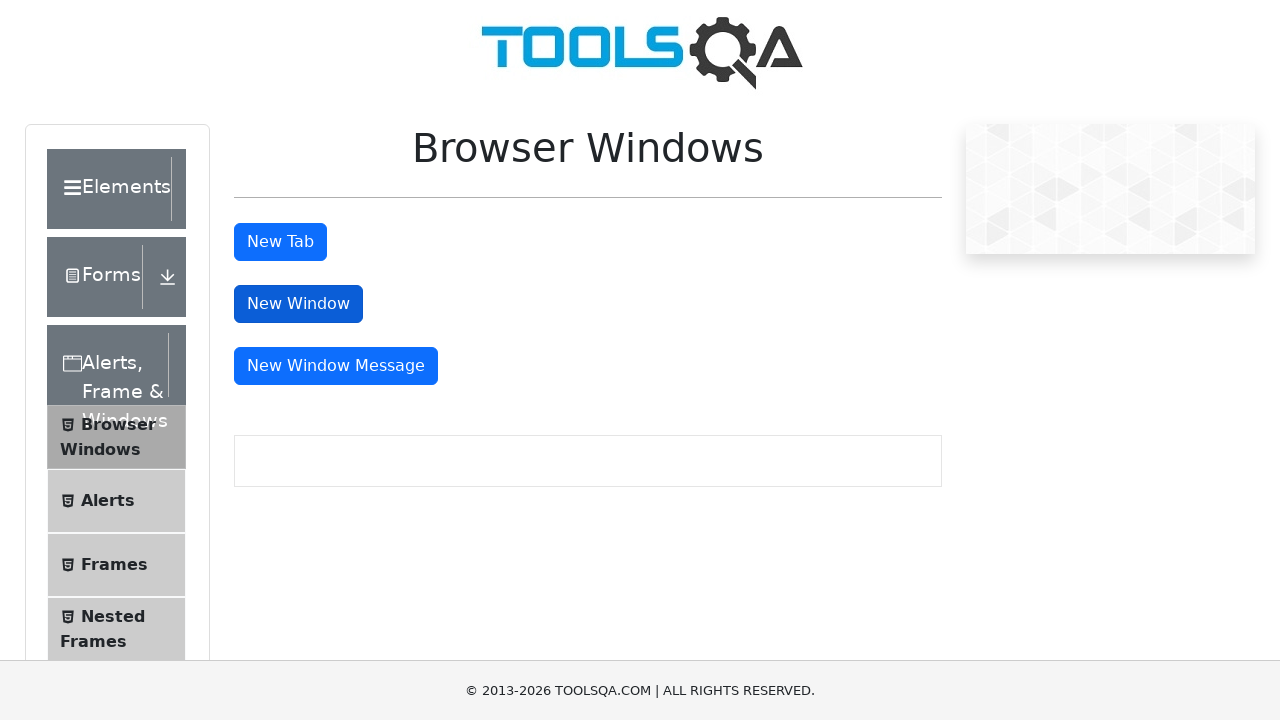

Verified that at least 4 windows were opened (found 4 windows)
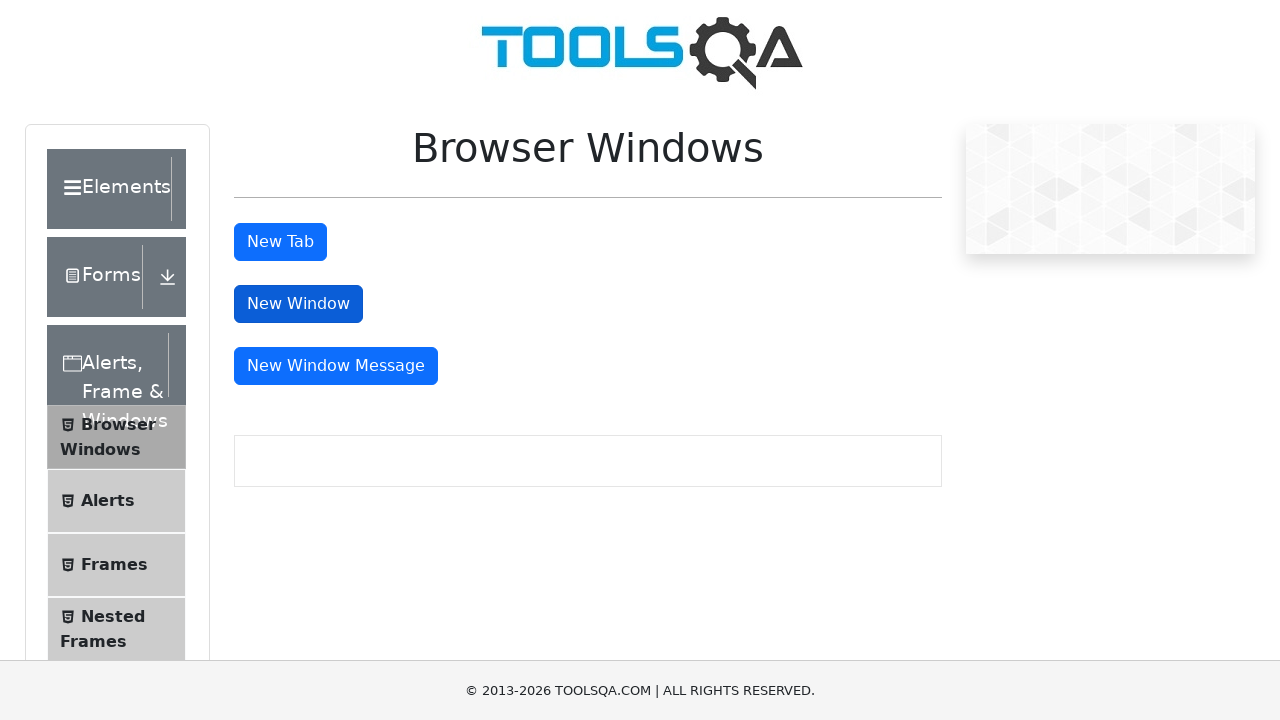

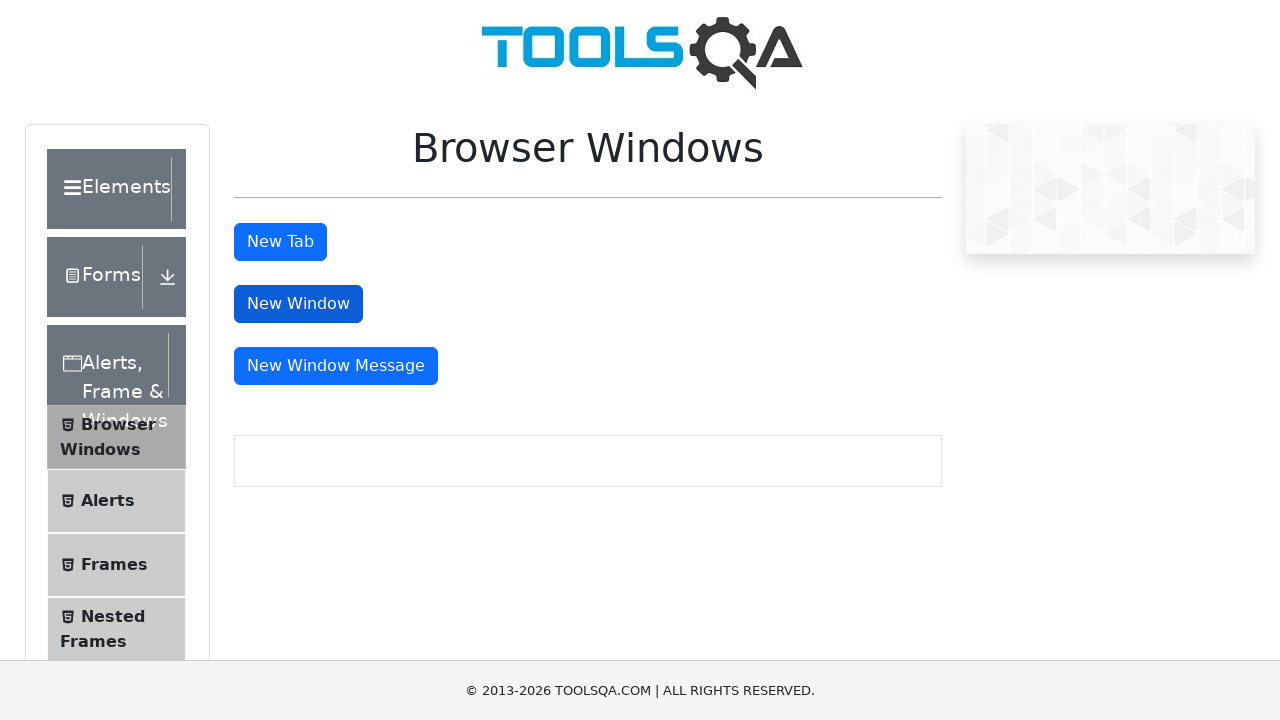